Tests drag and drop functionality on jQuery UI demo page by dragging an element into a droppable area within an iframe

Starting URL: https://jqueryui.com/droppable/

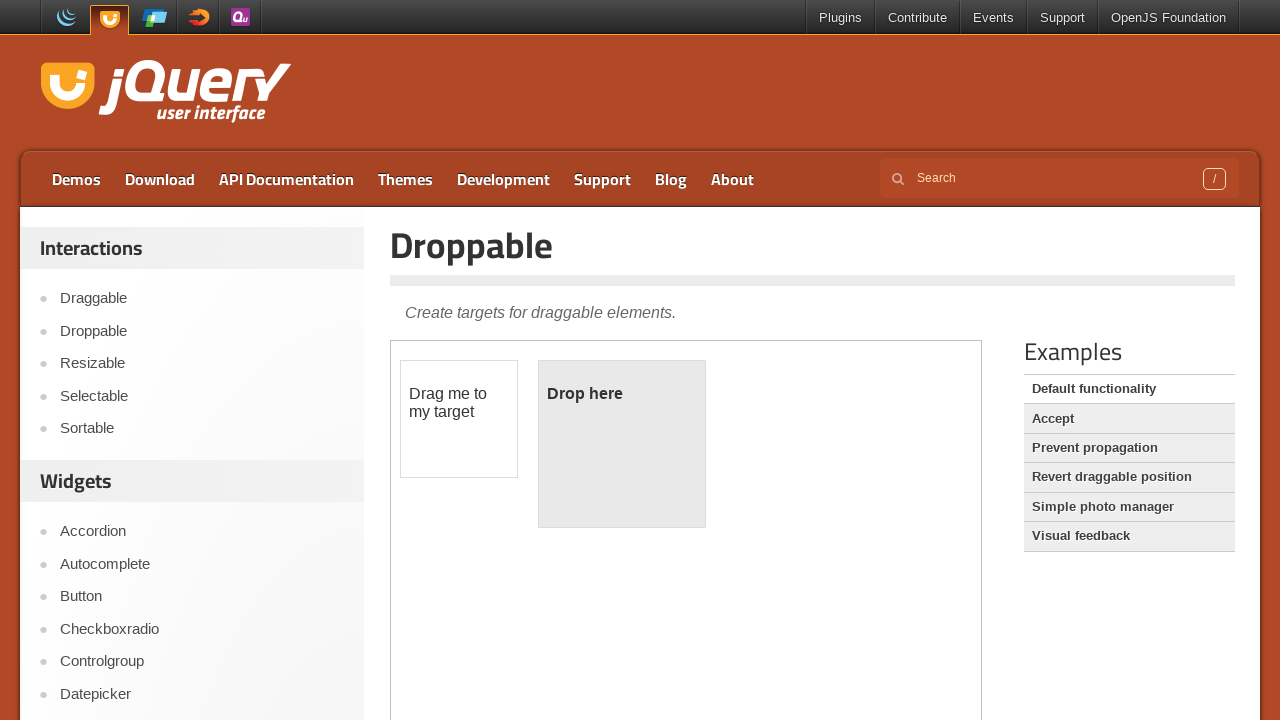

Retrieved iframe count from page
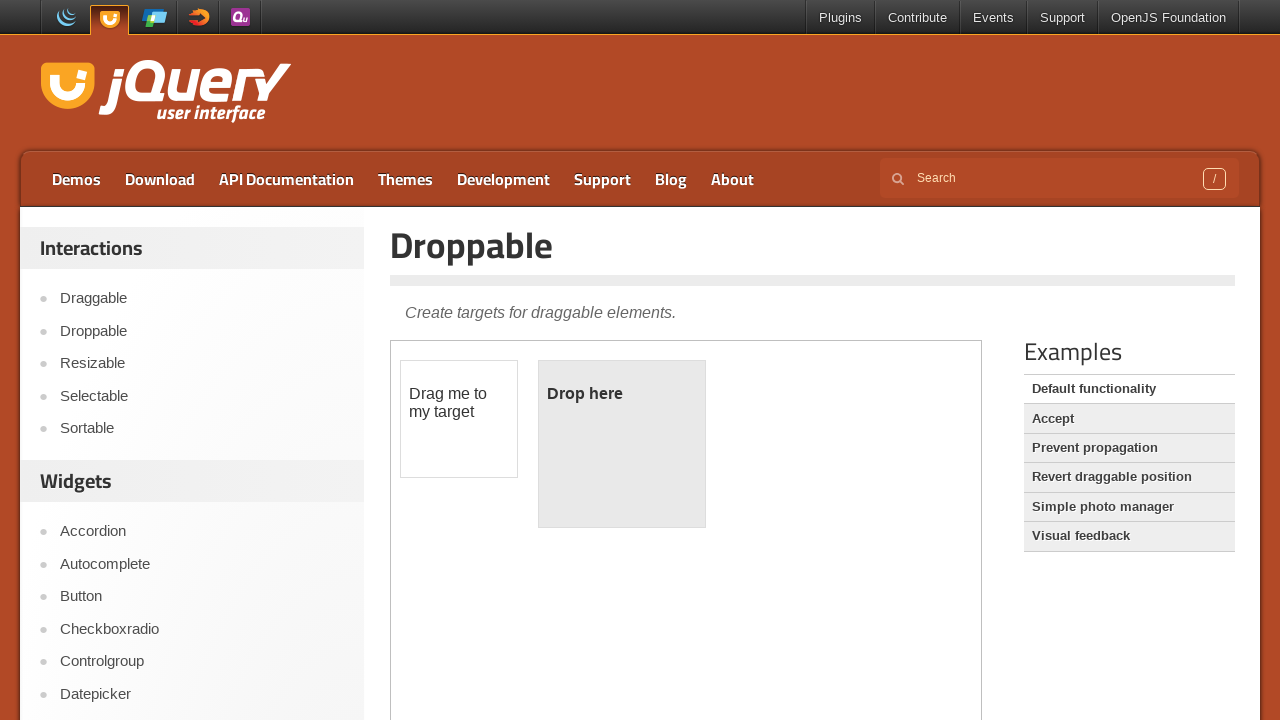

Switched to first iframe (index 1)
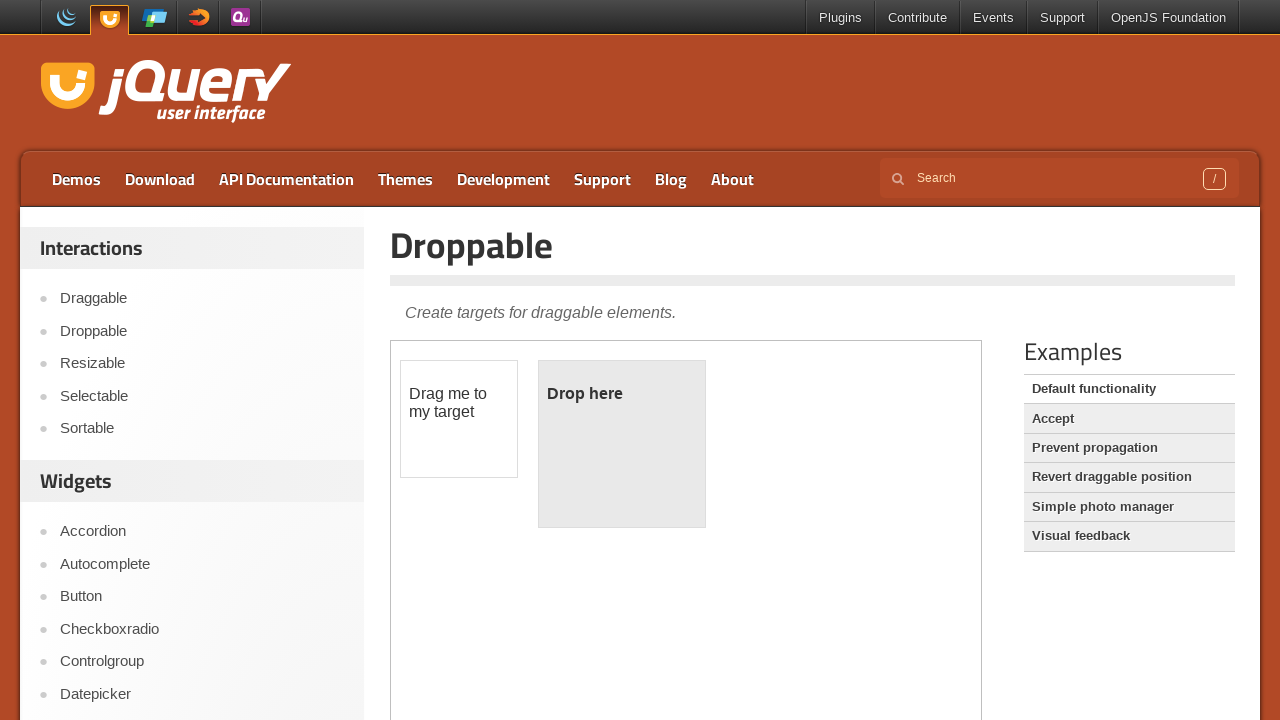

Located draggable element with id 'draggable' in iframe
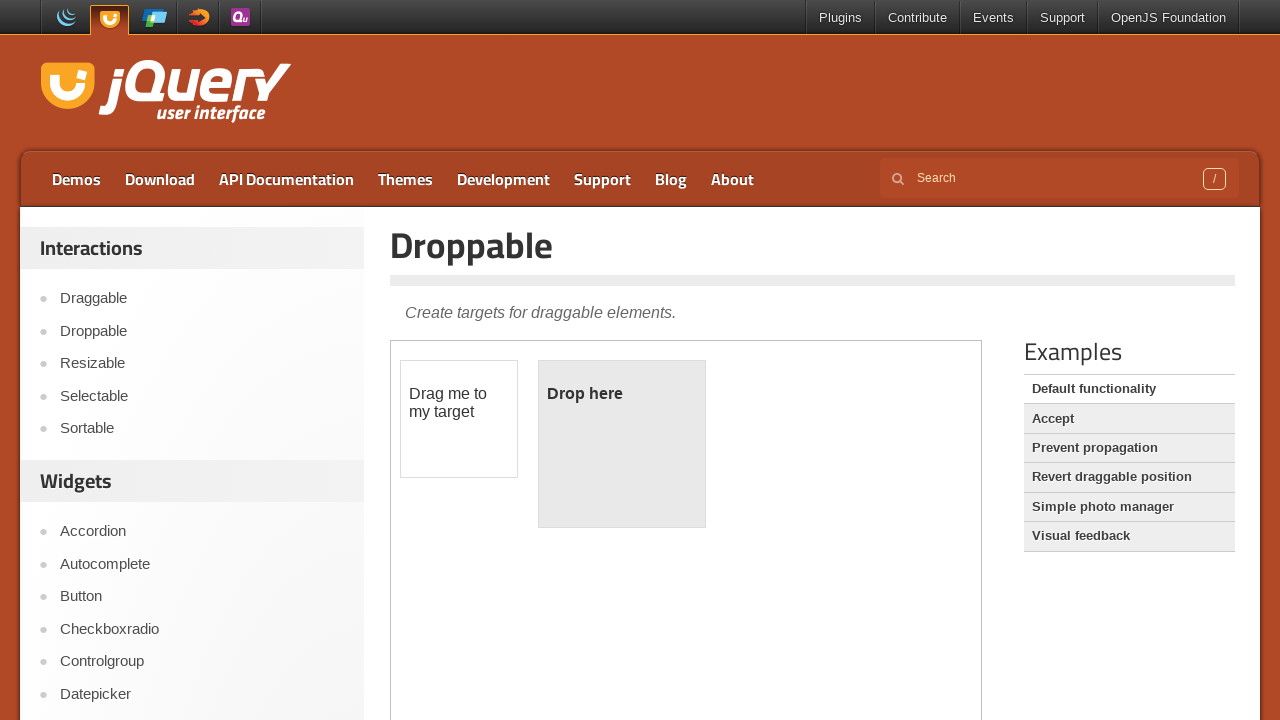

Located droppable element with id 'droppable' in iframe
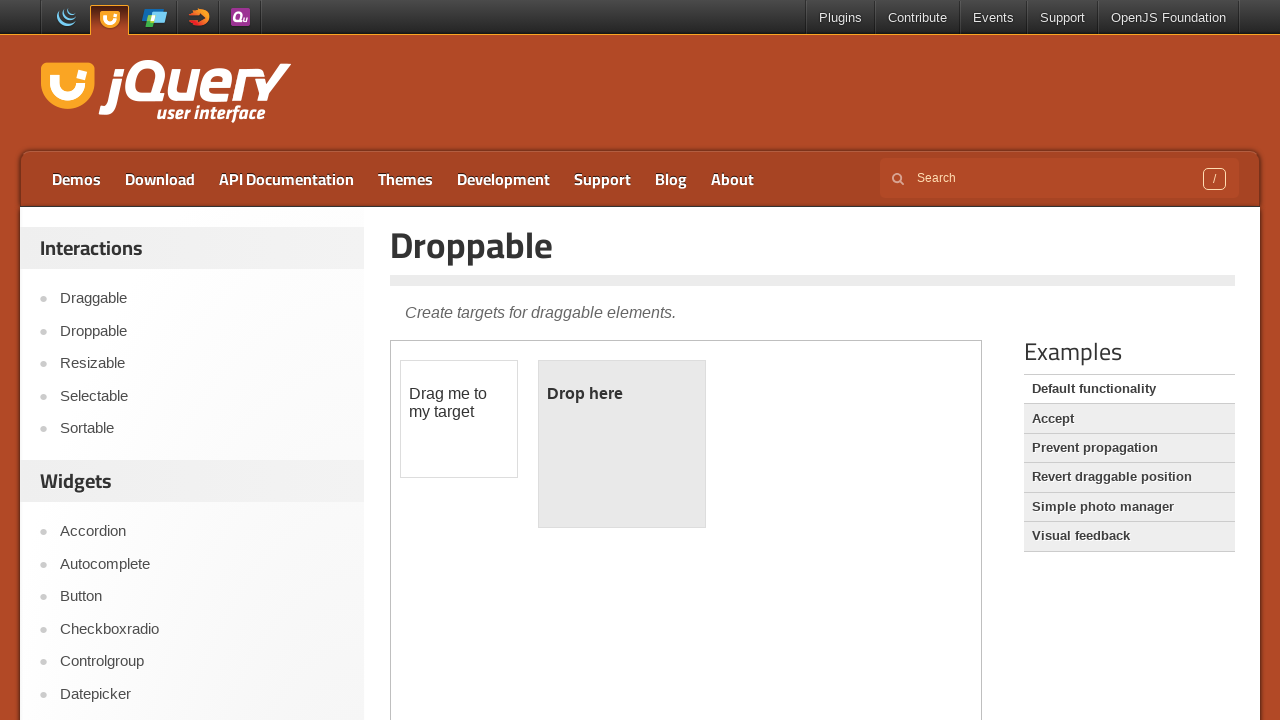

Dragged draggable element into droppable area within iframe at (622, 444)
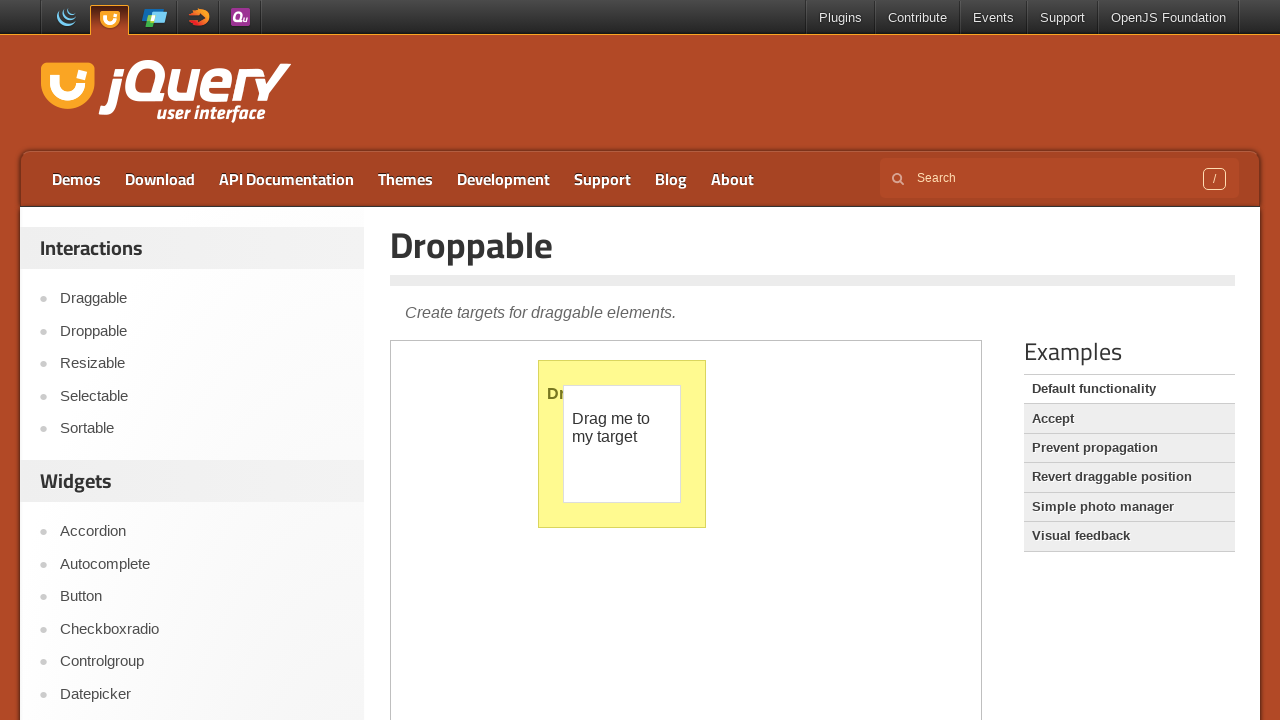

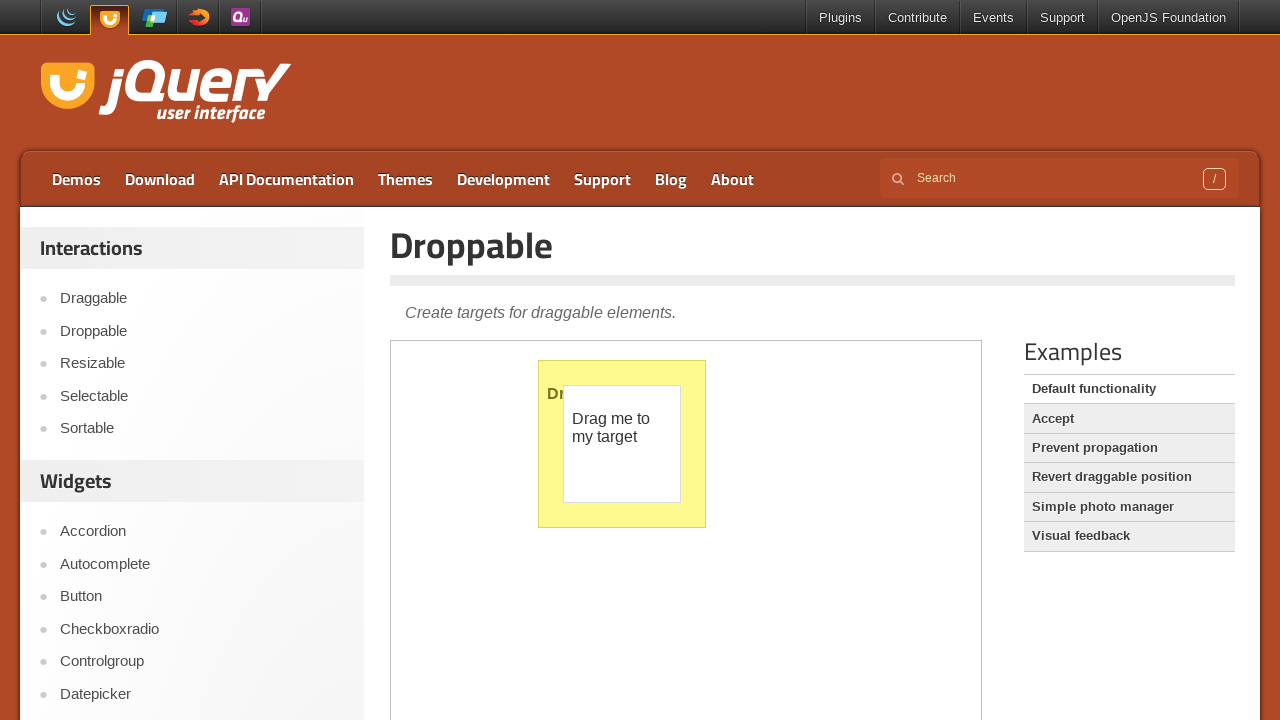